Tests navigation on the Advantage Online Shopping website by clicking on the Contact Us and Our Products links

Starting URL: https://www.advantageonlineshopping.com/#/

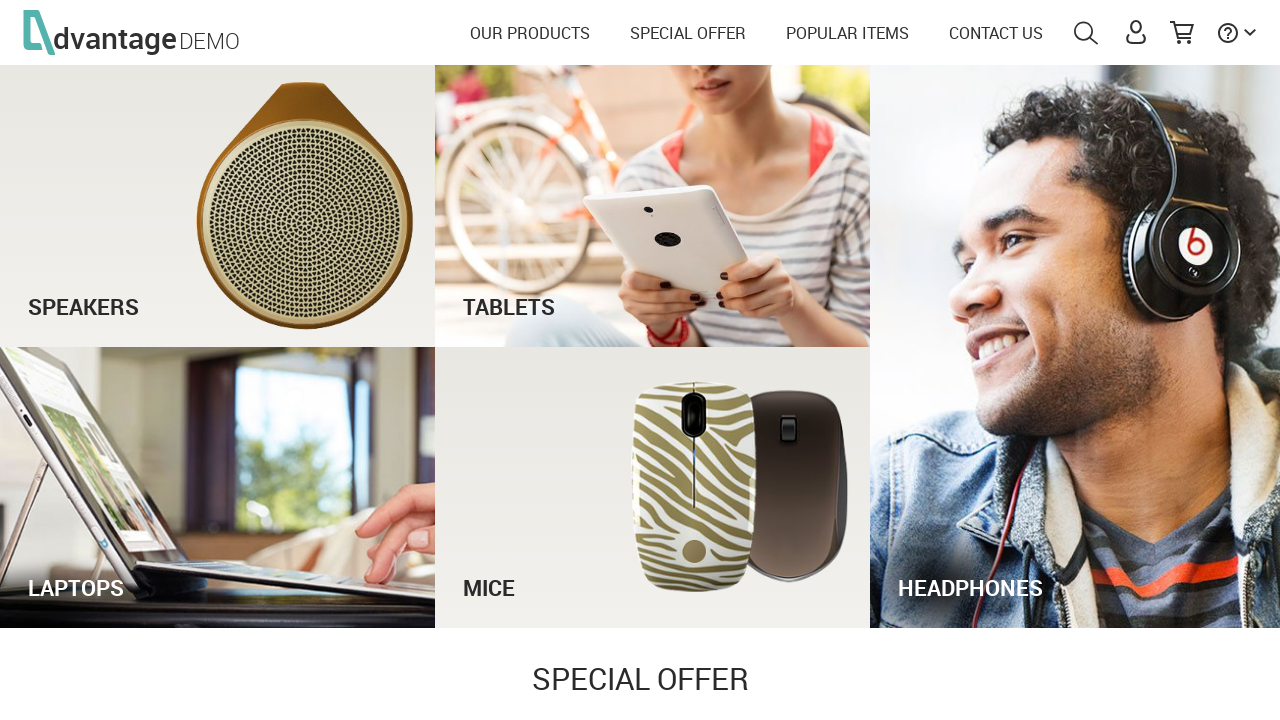

Clicked on CONTACT US link at (996, 33) on internal:role=link[name="CONTACT US"i]
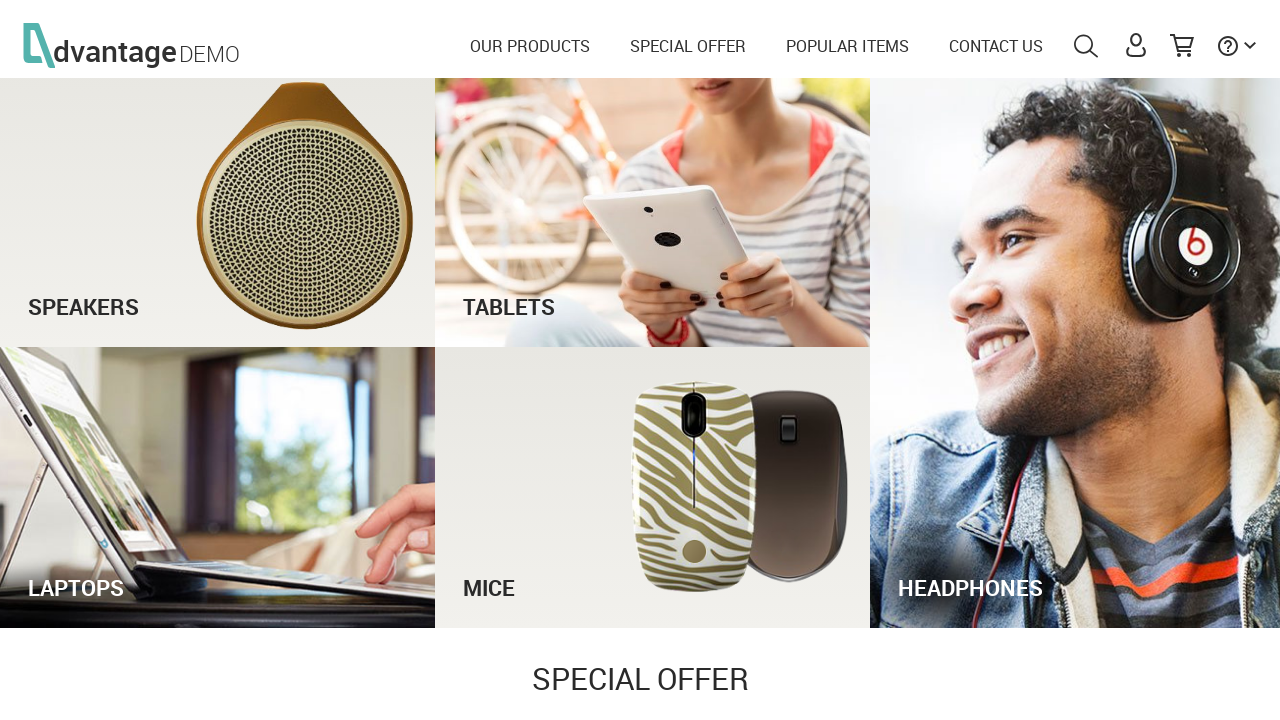

Contact Us page loaded (networkidle)
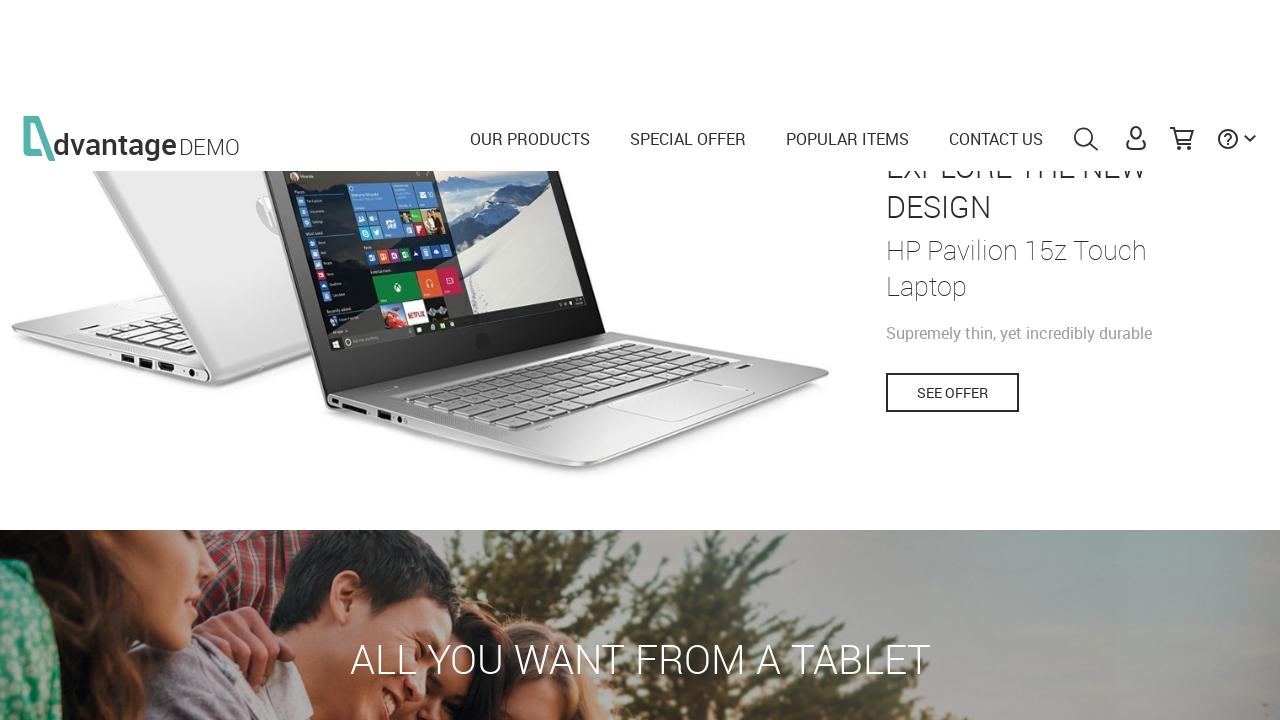

Clicked on OUR PRODUCTS link at (530, 33) on internal:role=link[name="OUR PRODUCTS"i]
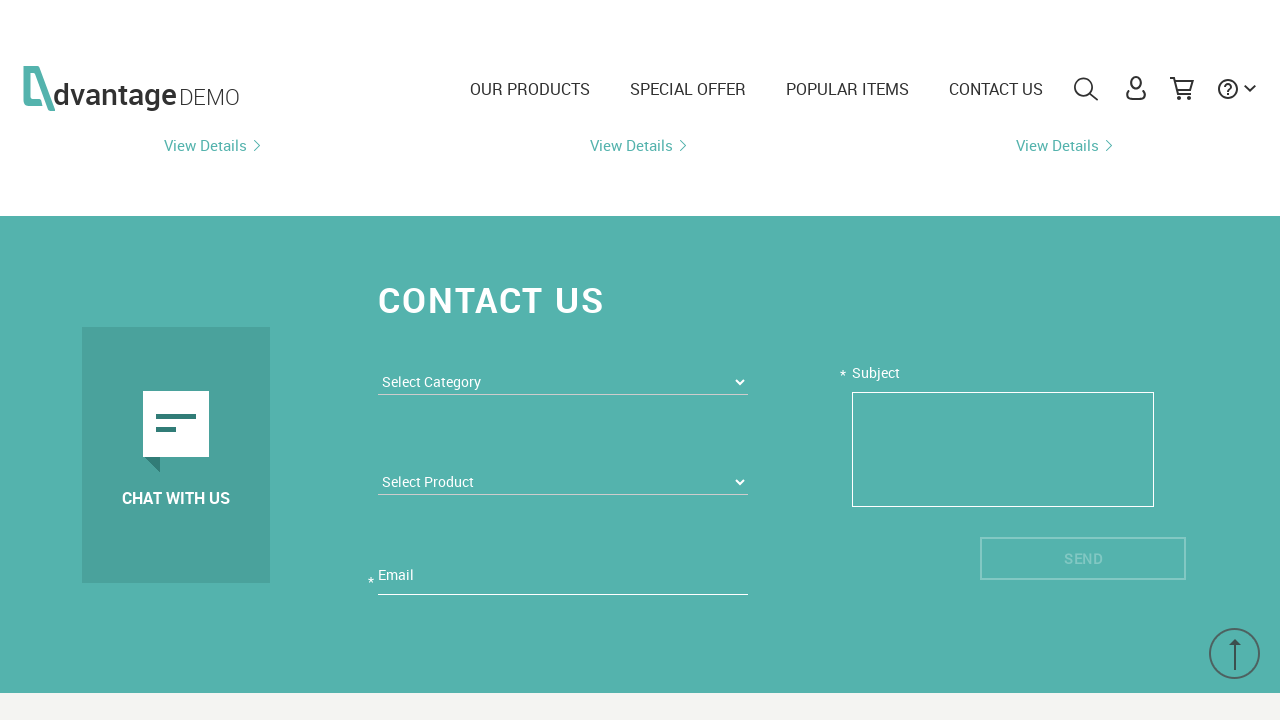

Our Products page loaded (networkidle)
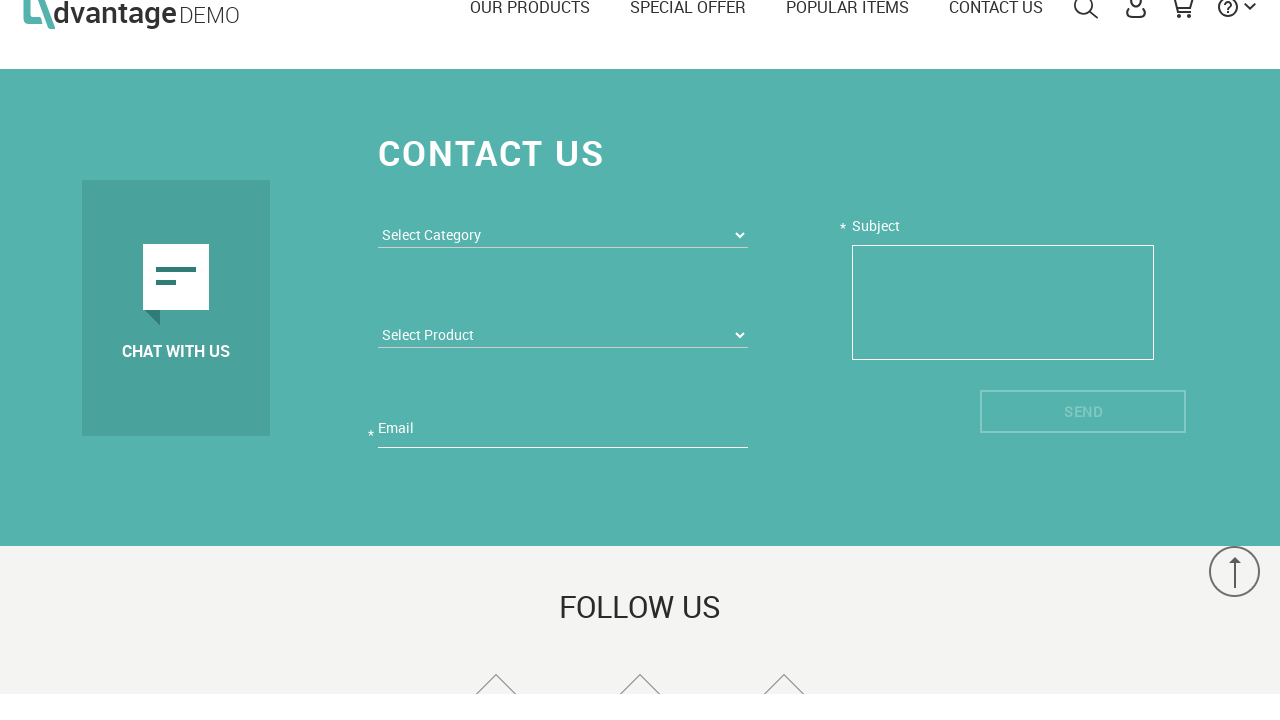

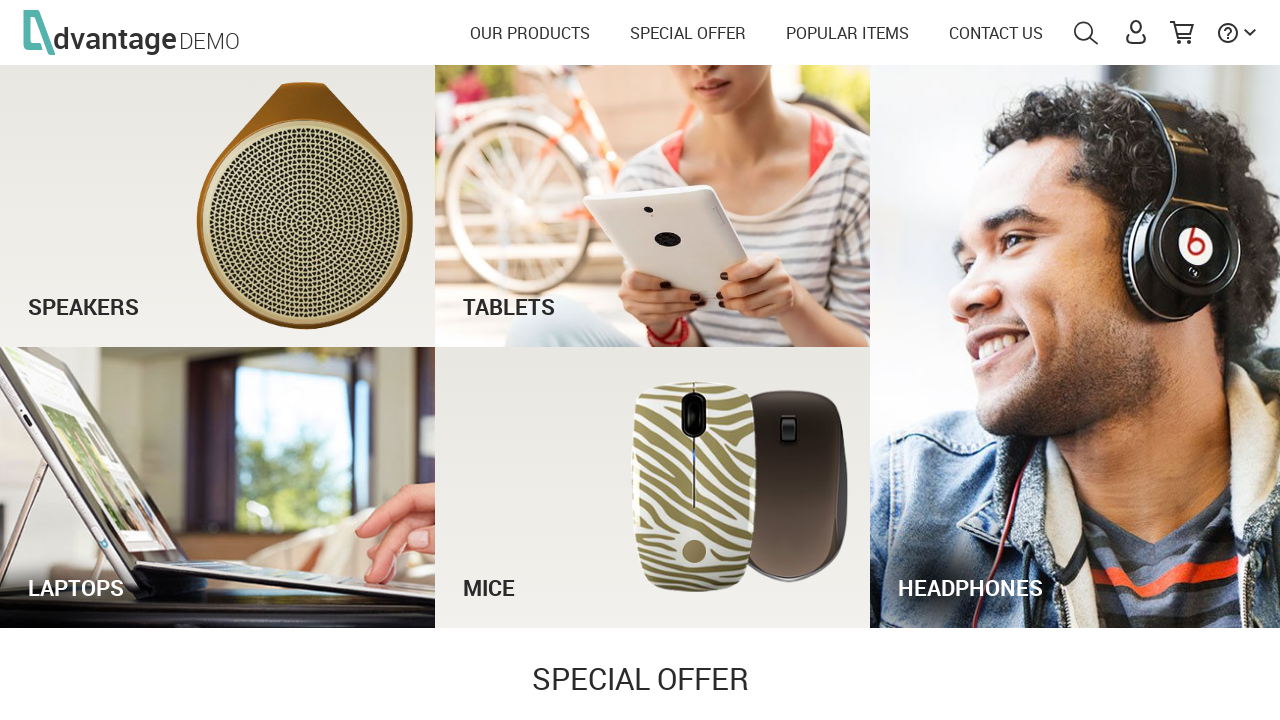